Tests alert handling, link validation, and table scrolling functionality on an automation practice page

Starting URL: https://rahulshettyacademy.com/AutomationPractice/

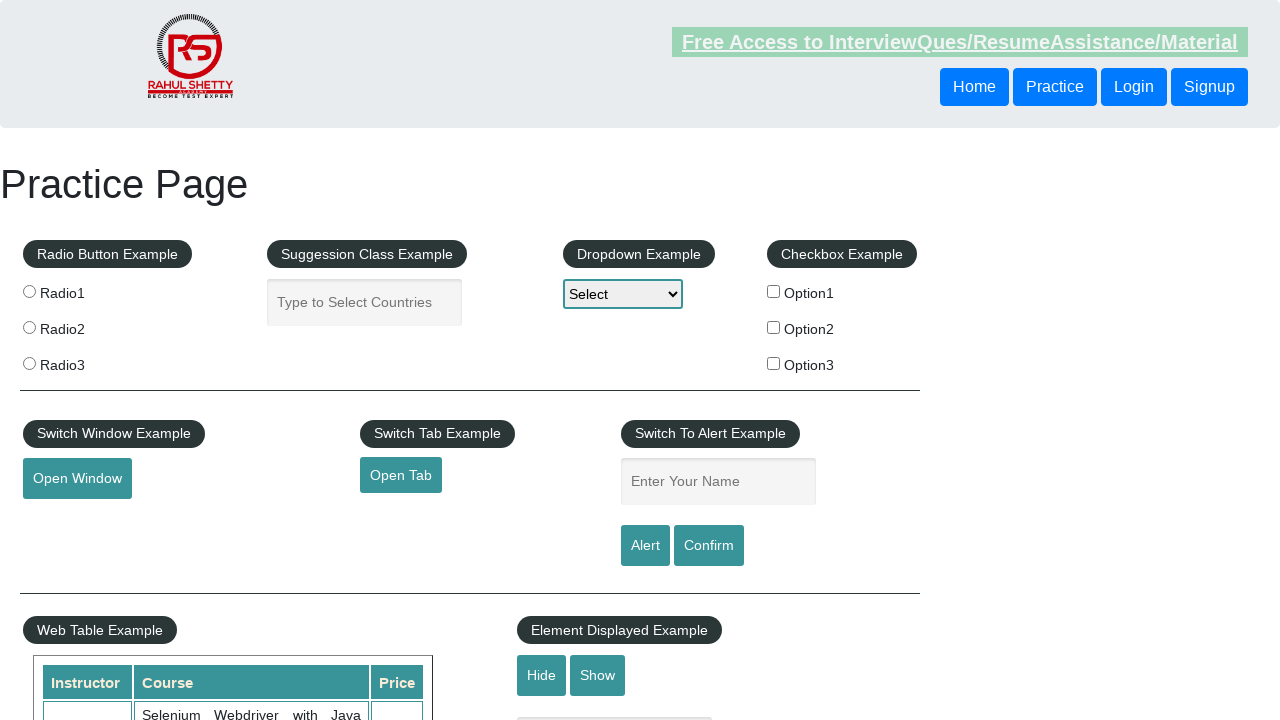

Alert button selector loaded
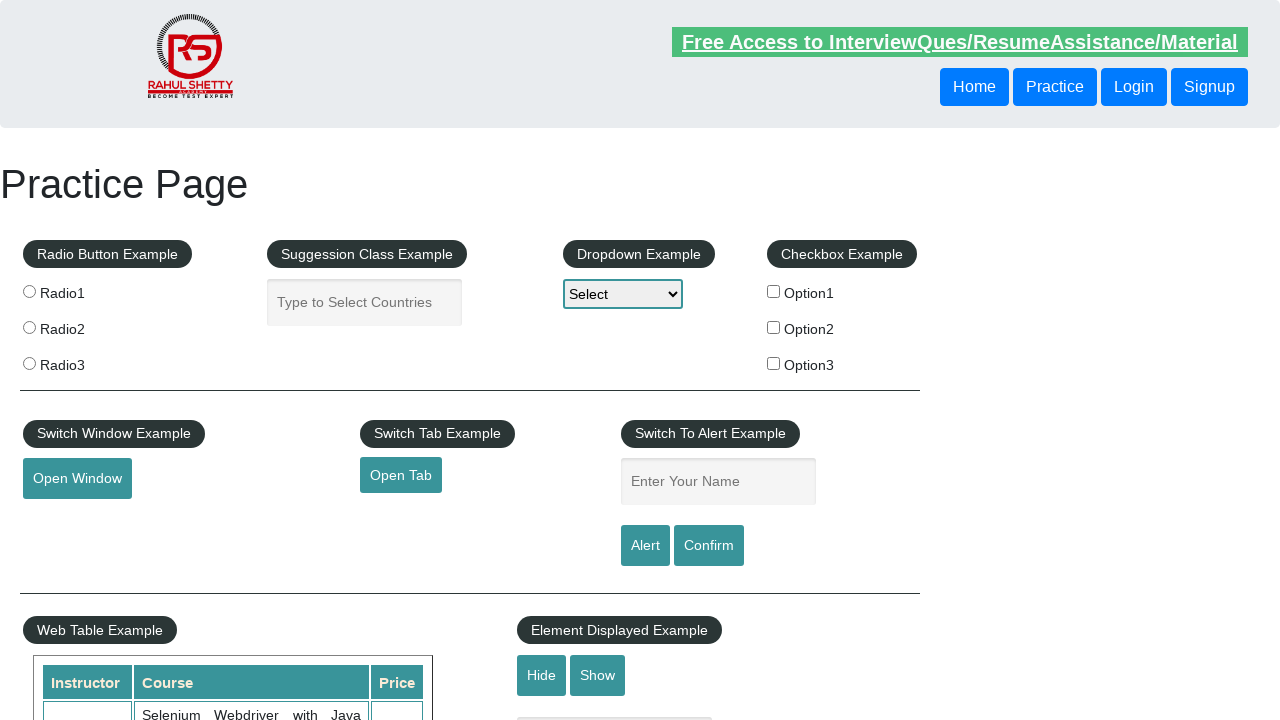

Clicked alert button at (645, 546) on #alertbtn
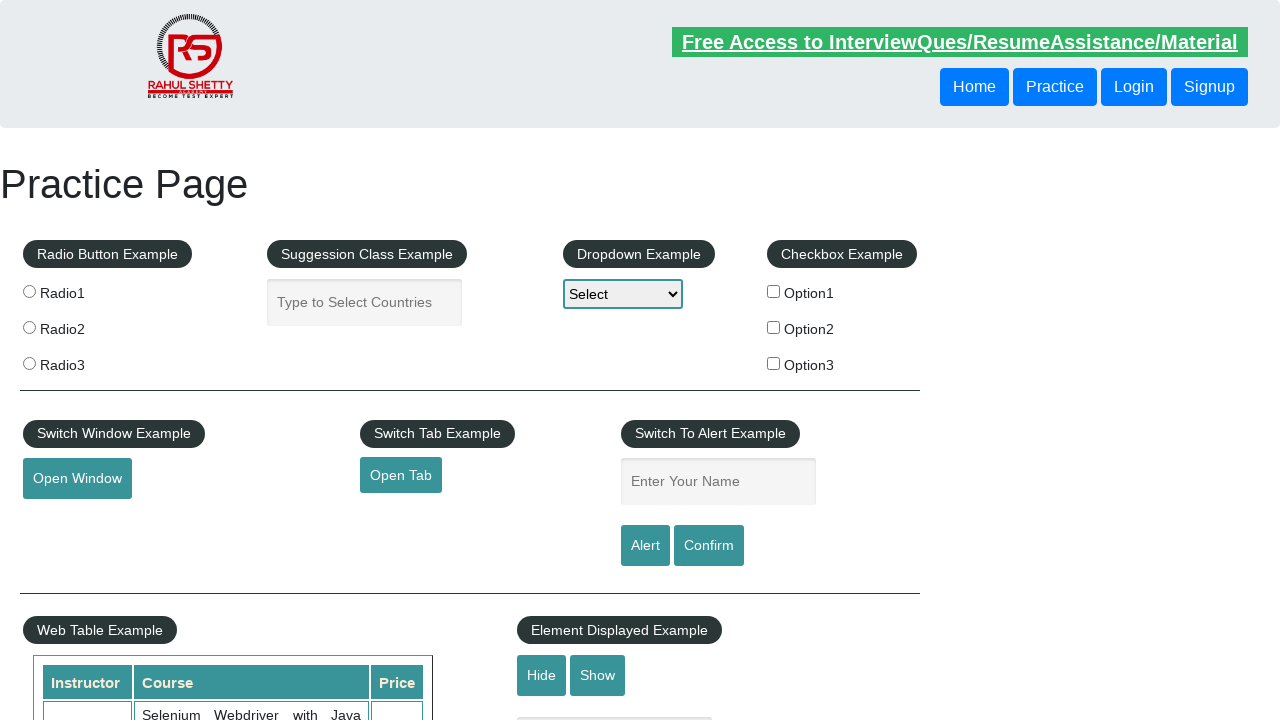

Set up dialog handler to accept alerts
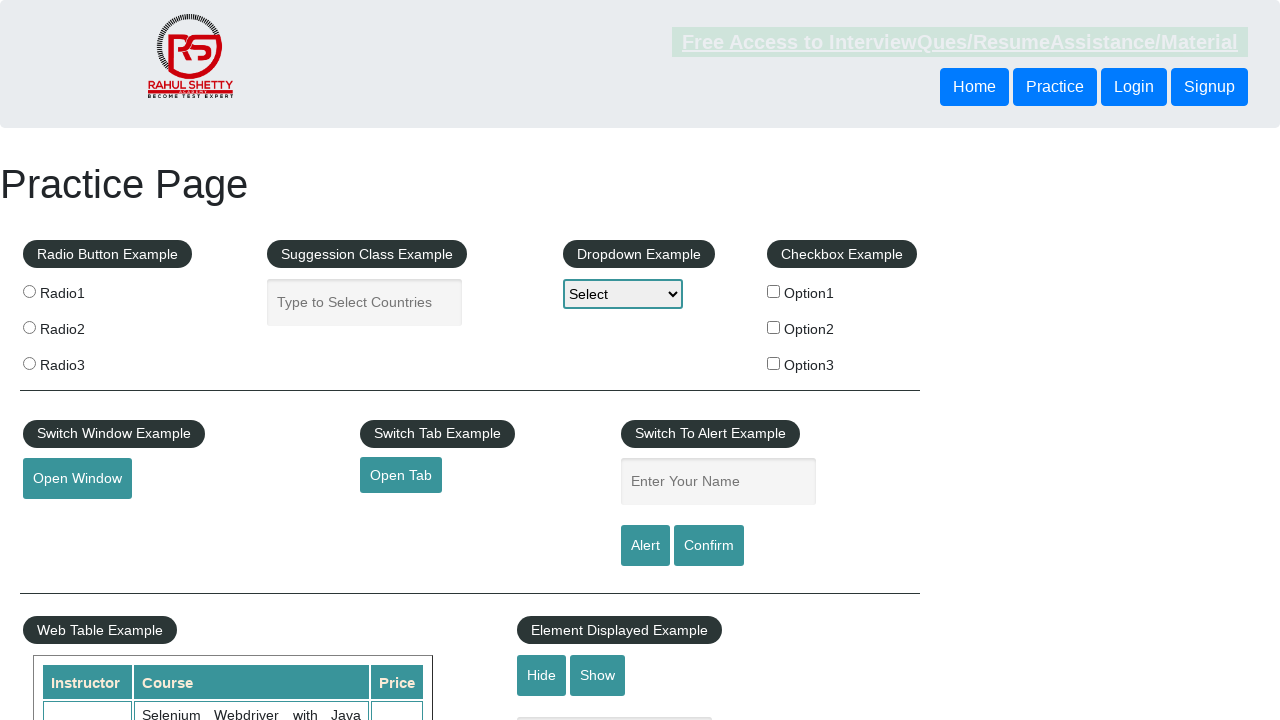

Scrolled table element to position 500
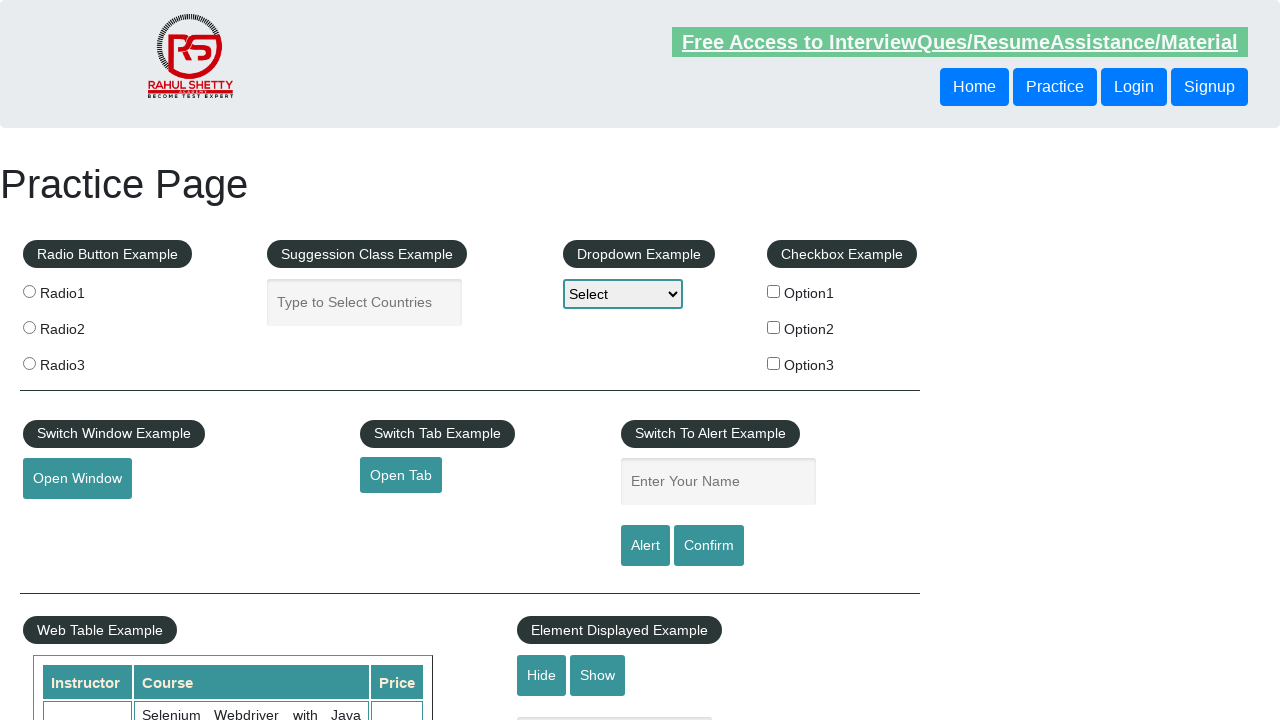

Retrieved all footer links for validation
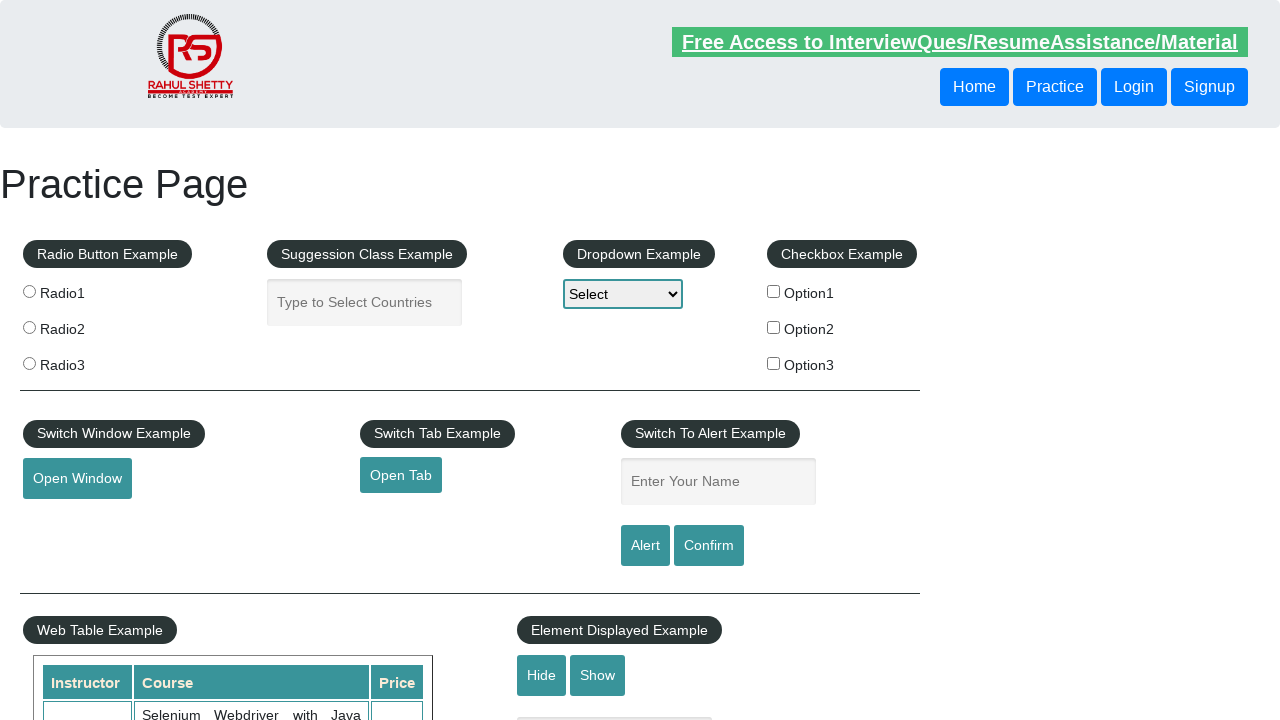

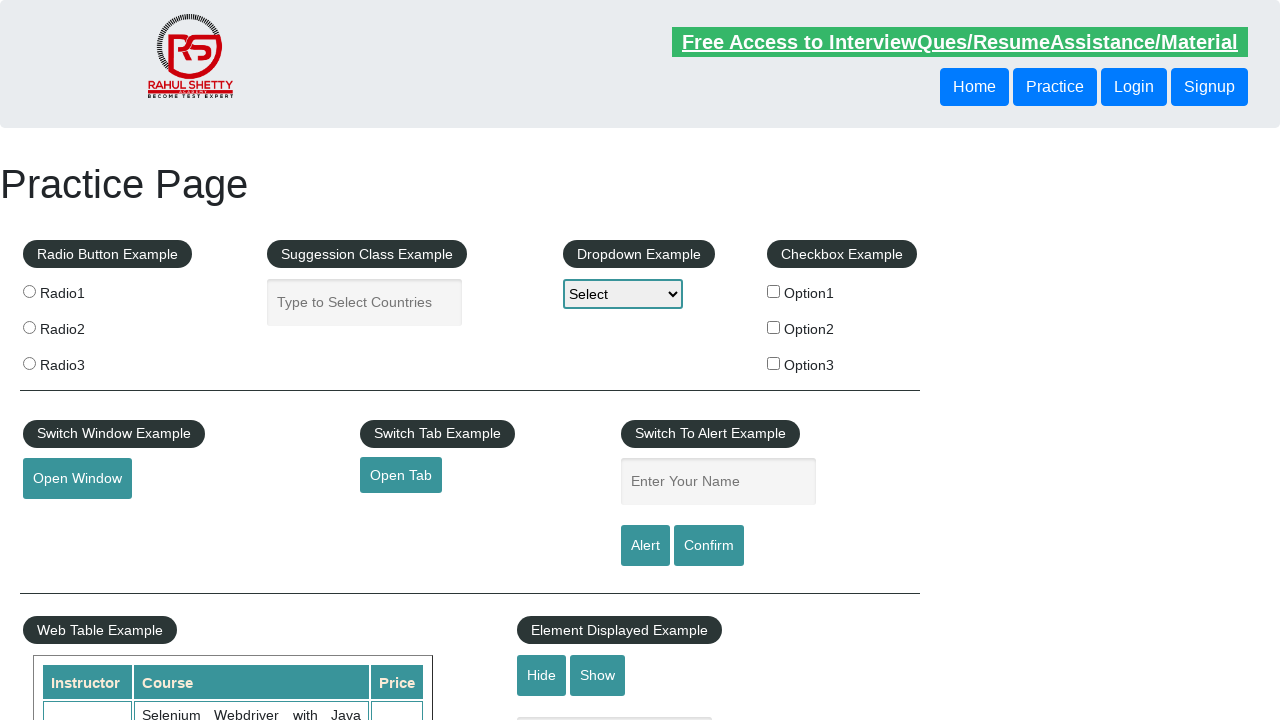